Navigates to the TechPro Education website and verifies it loads successfully

Starting URL: https://techproeducation.com

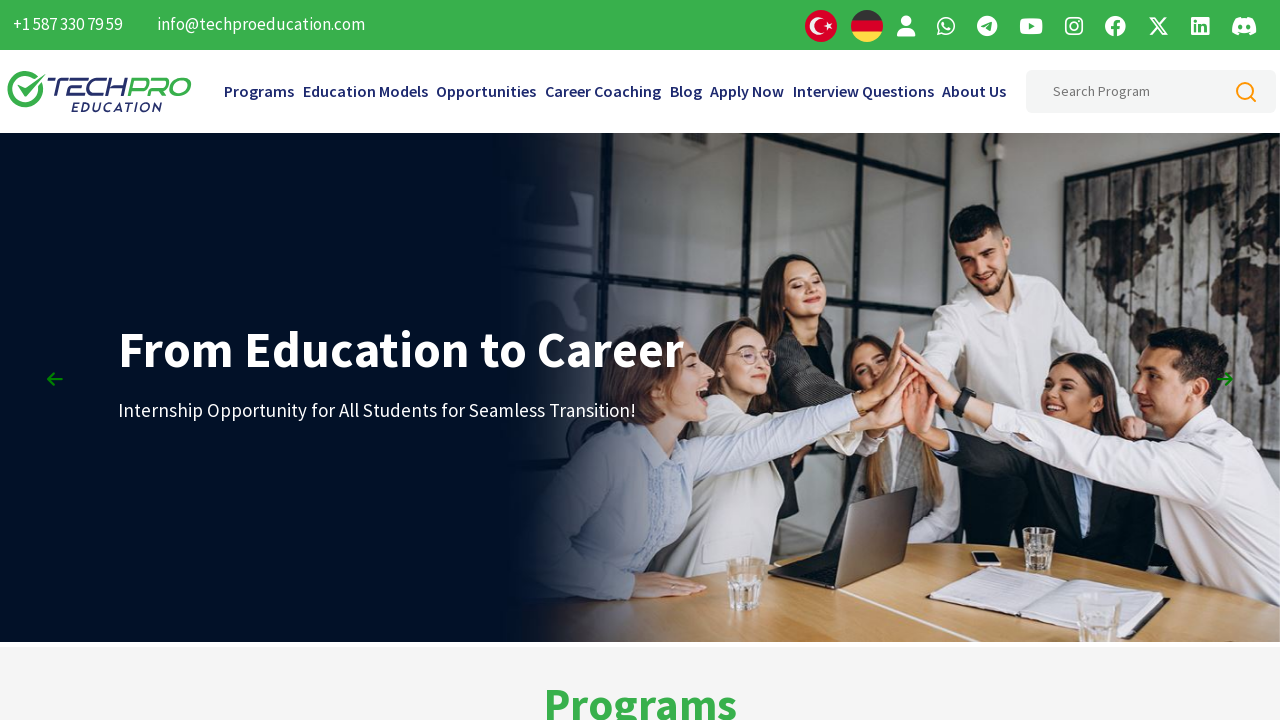

Navigated to TechPro Education website at https://techproeducation.com
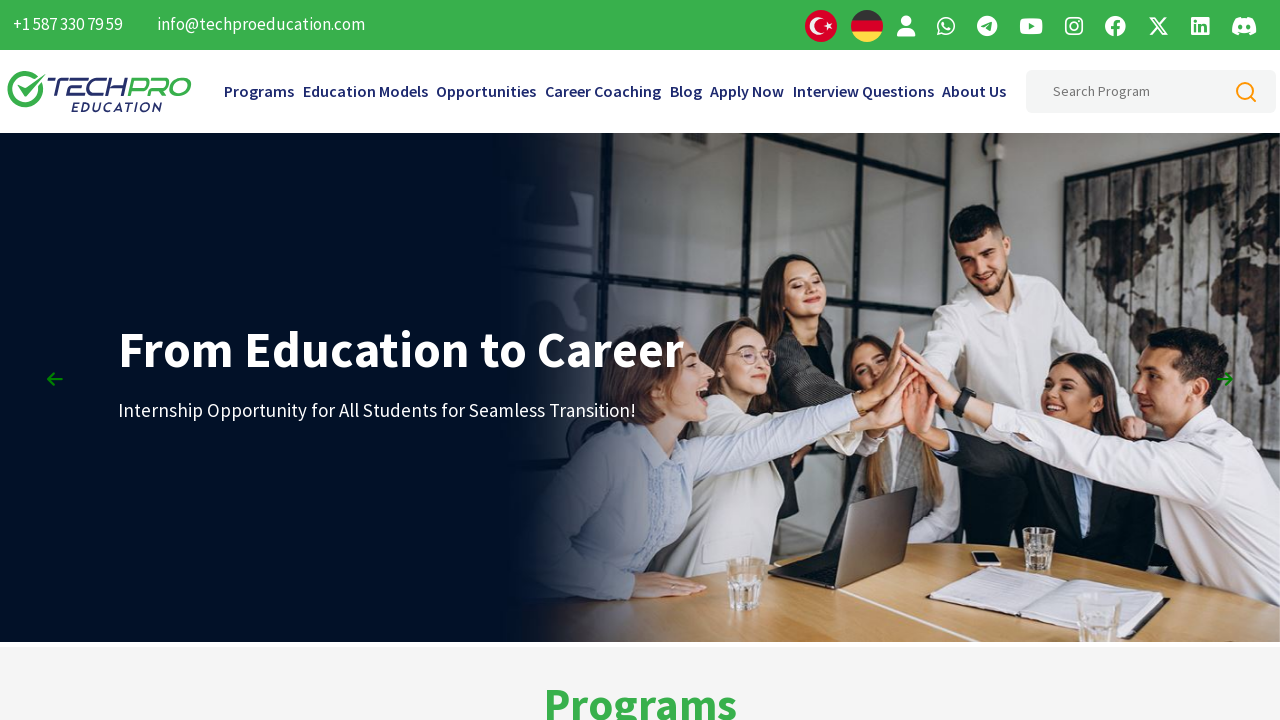

Verified TechPro Education website loaded successfully
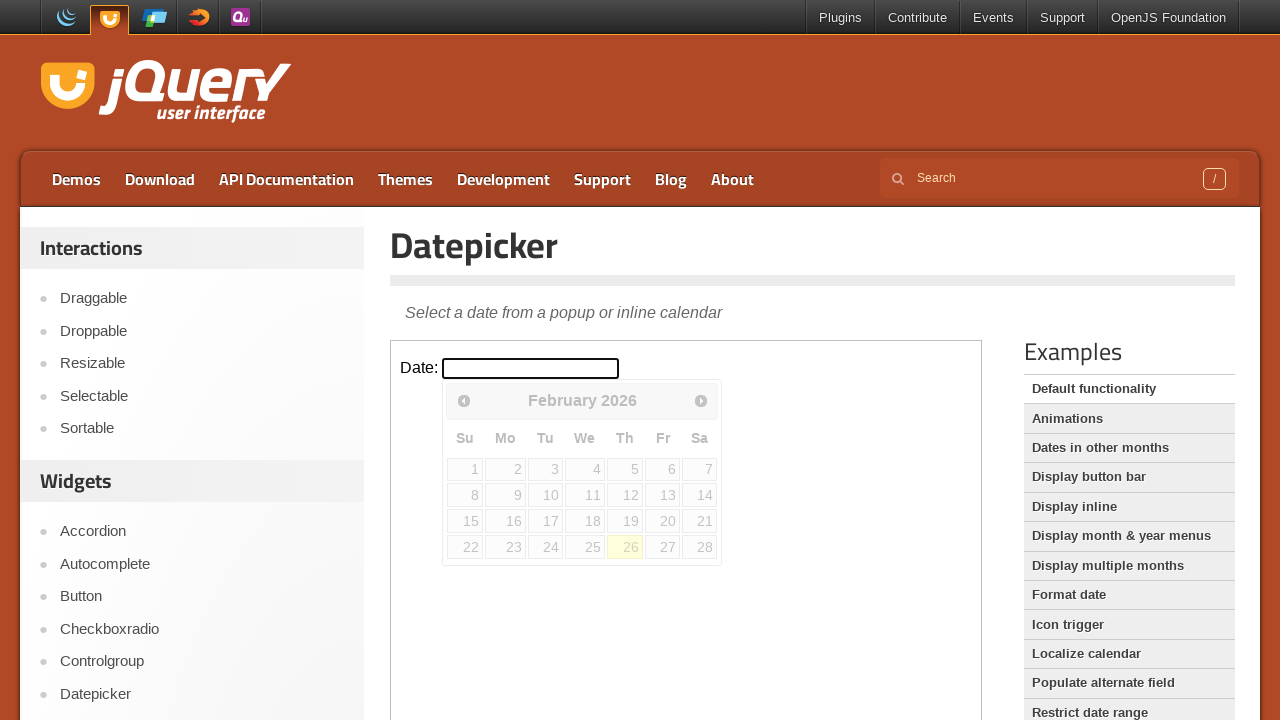

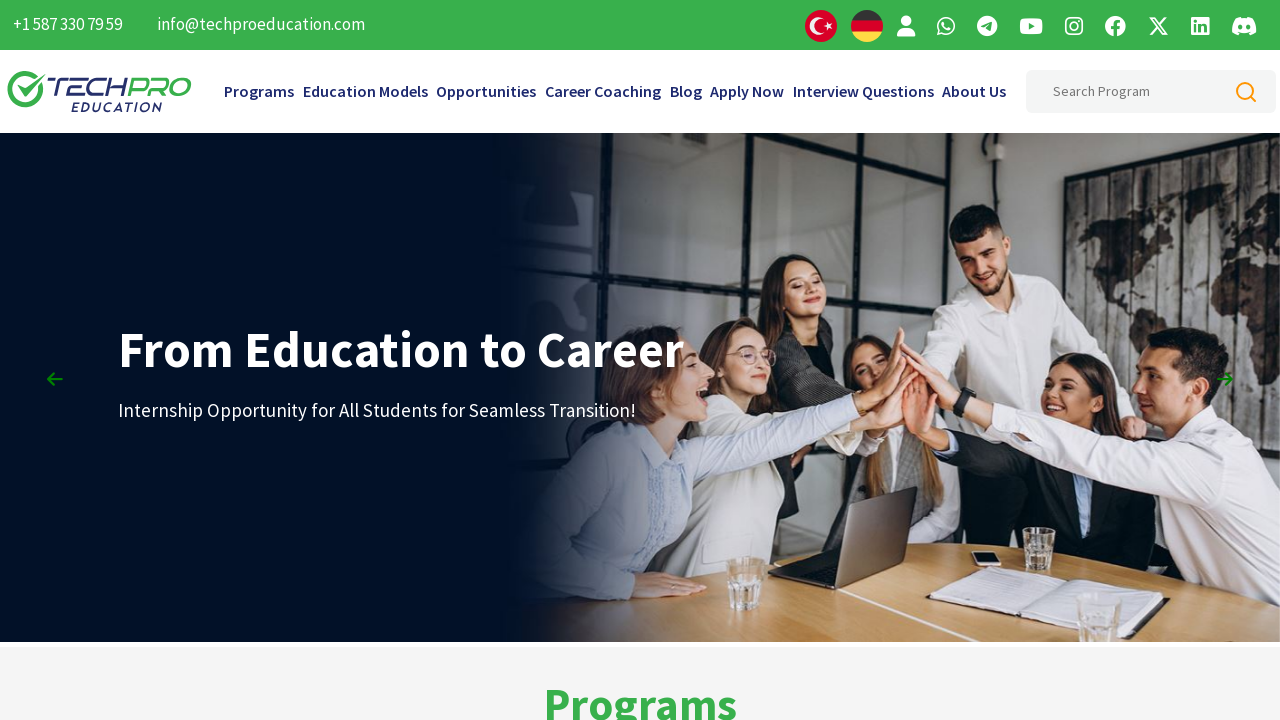